Tests a registration form by filling in first name, last name, and email fields, then submitting the form and verifying the success message.

Starting URL: http://suninjuly.github.io/registration1.html

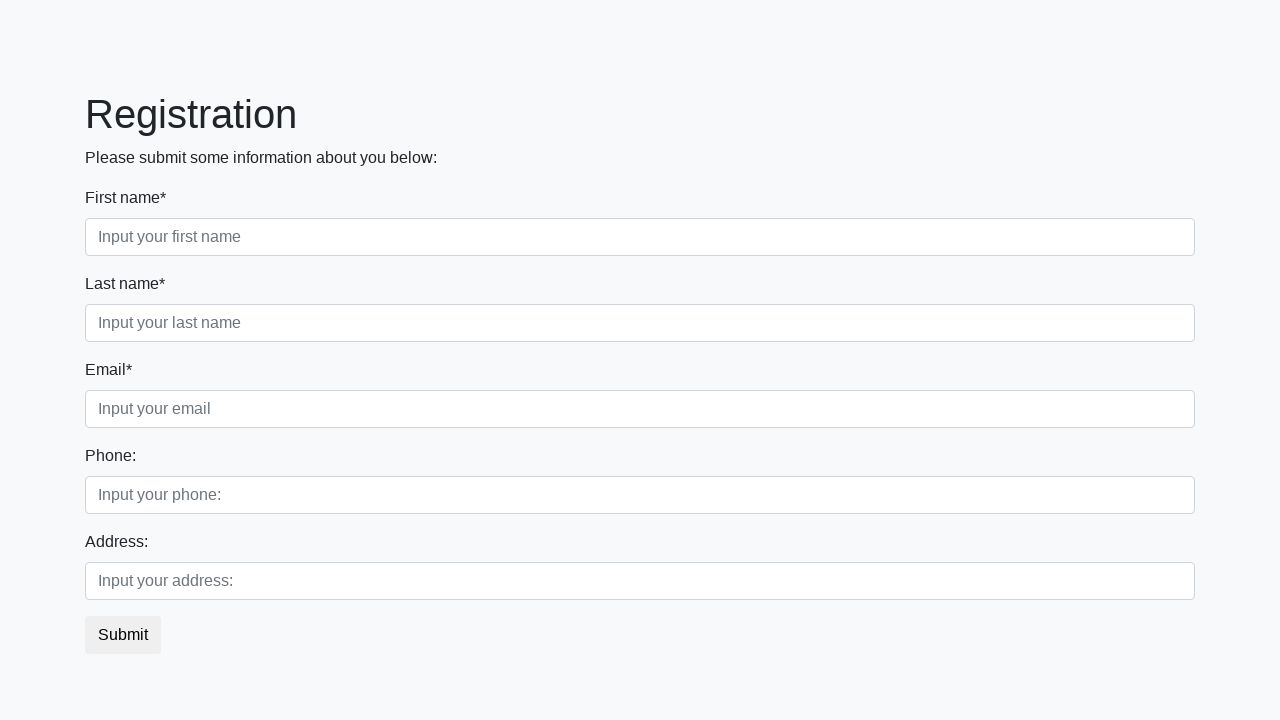

Navigated to registration form page
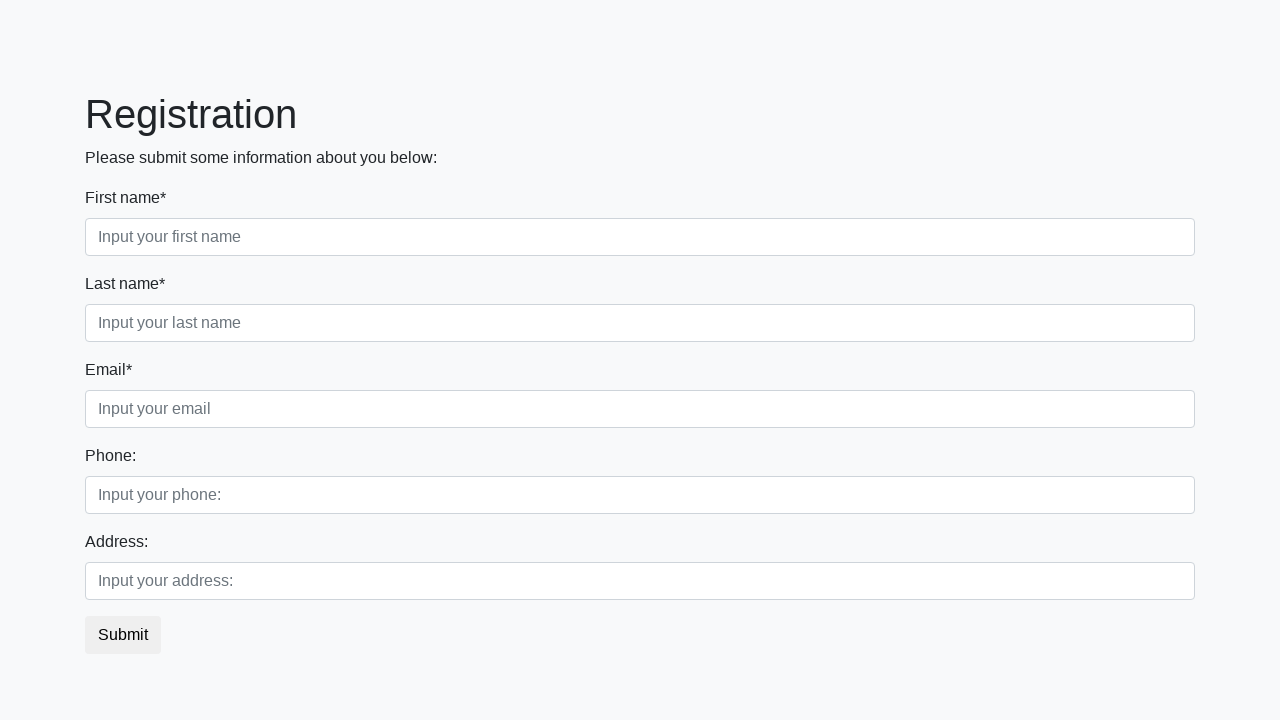

Filled first name field with 'Qa' on input[placeholder="Input your first name"]
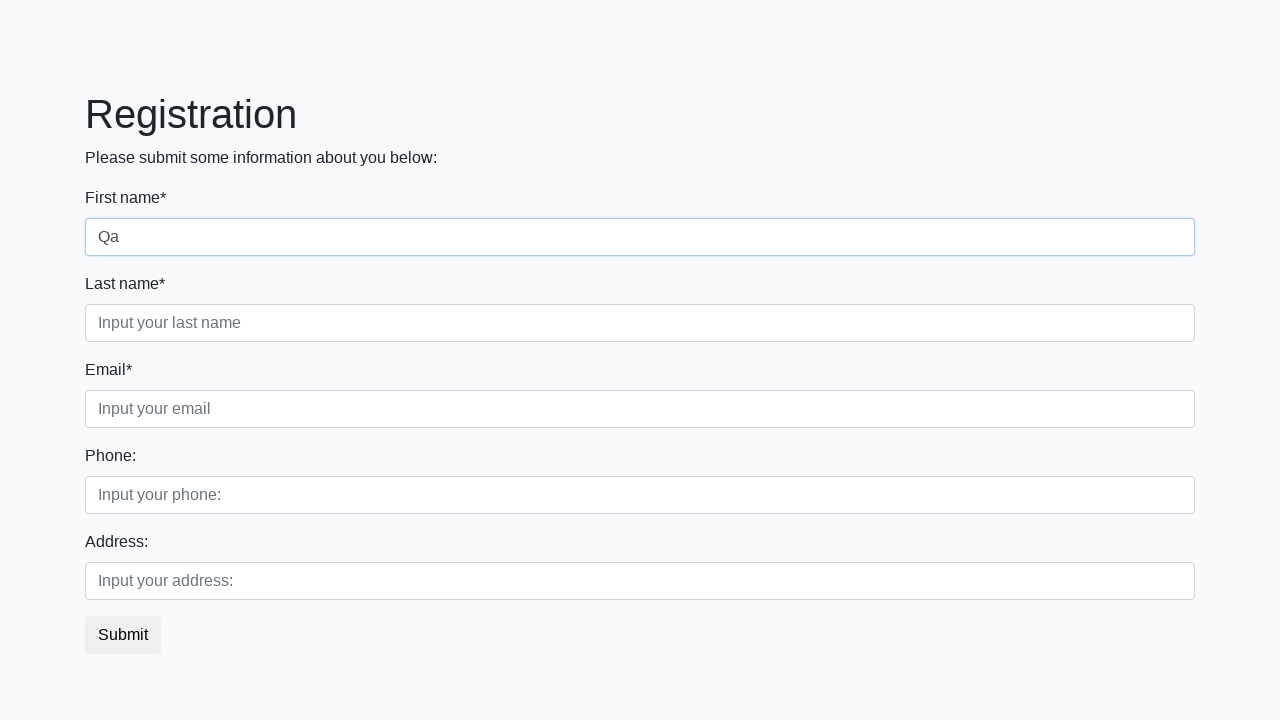

Filled last name field with 'Testerov' on input[placeholder="Input your last name"]
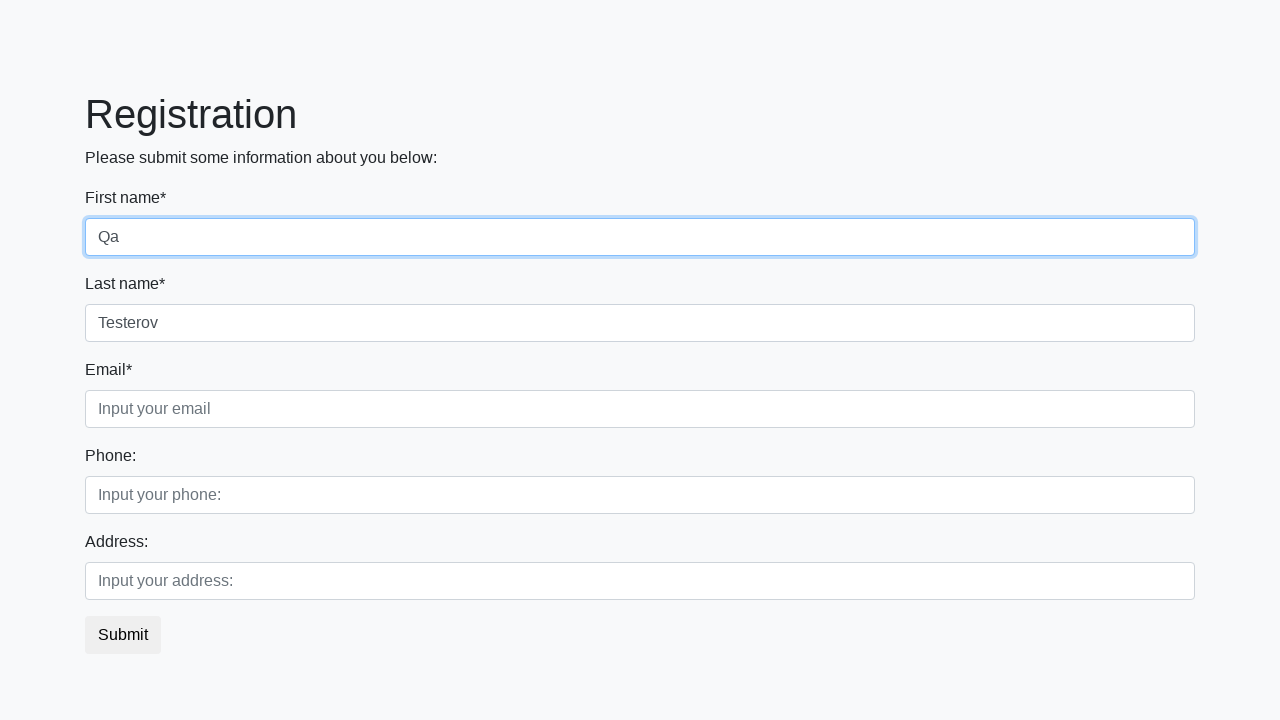

Filled email field with 'qa@gmail.qa' on input[placeholder="Input your email"]
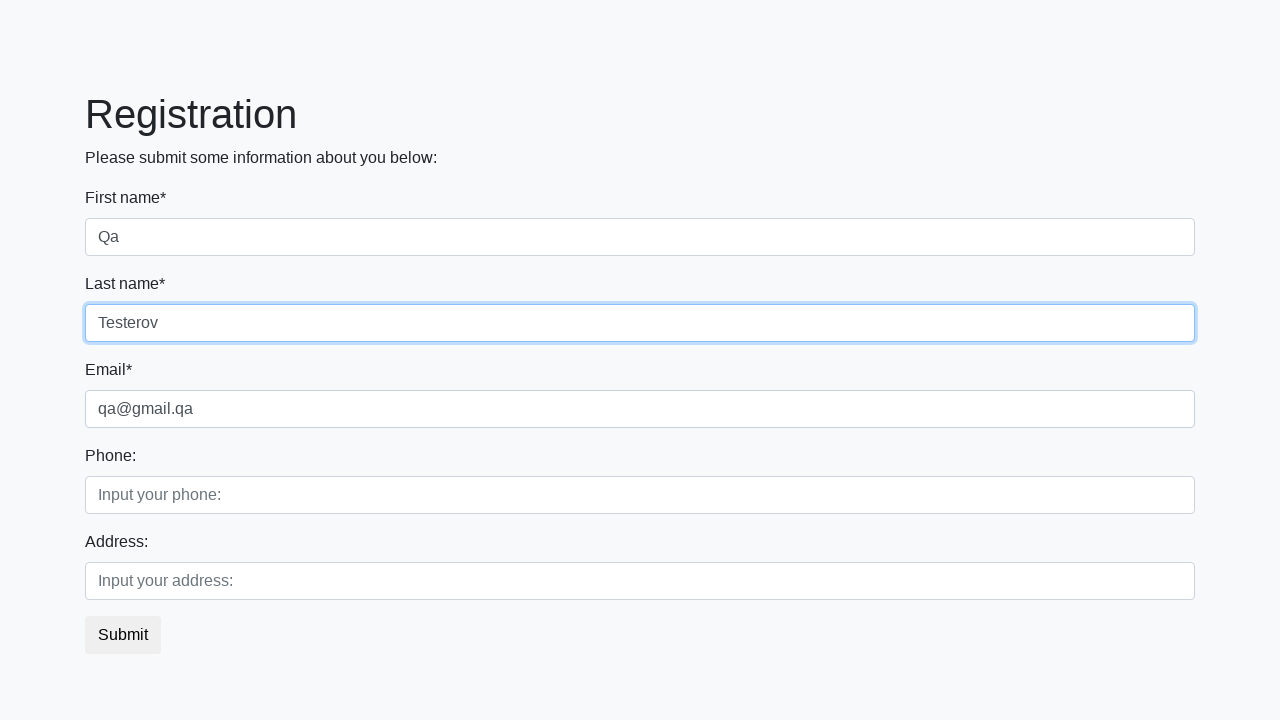

Clicked submit button to register at (123, 635) on button.btn
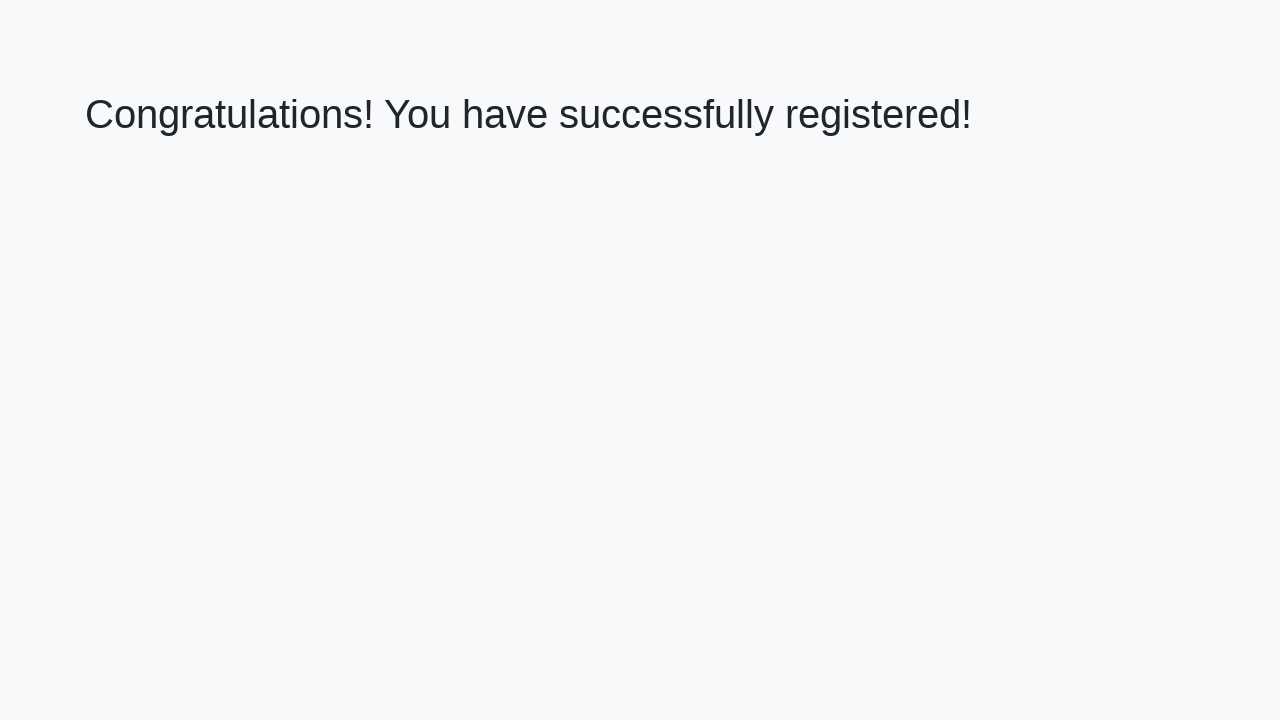

Success message appeared
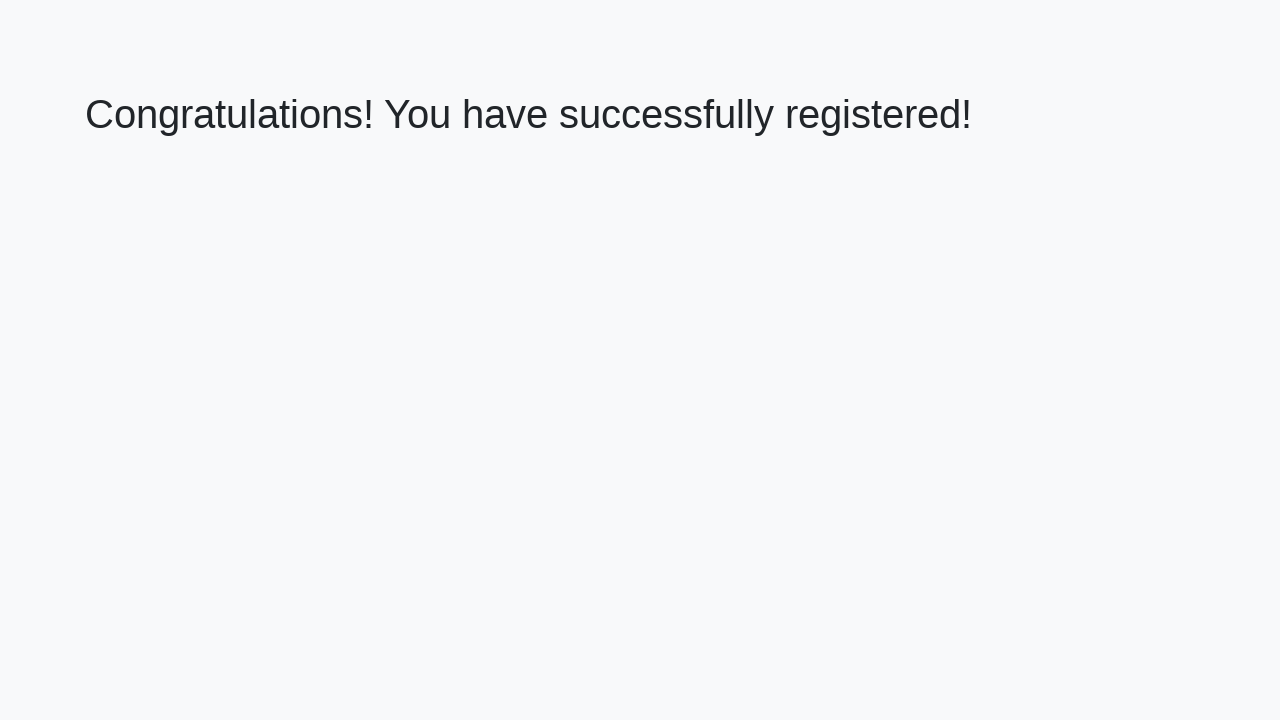

Retrieved success message text: 'Congratulations! You have successfully registered!'
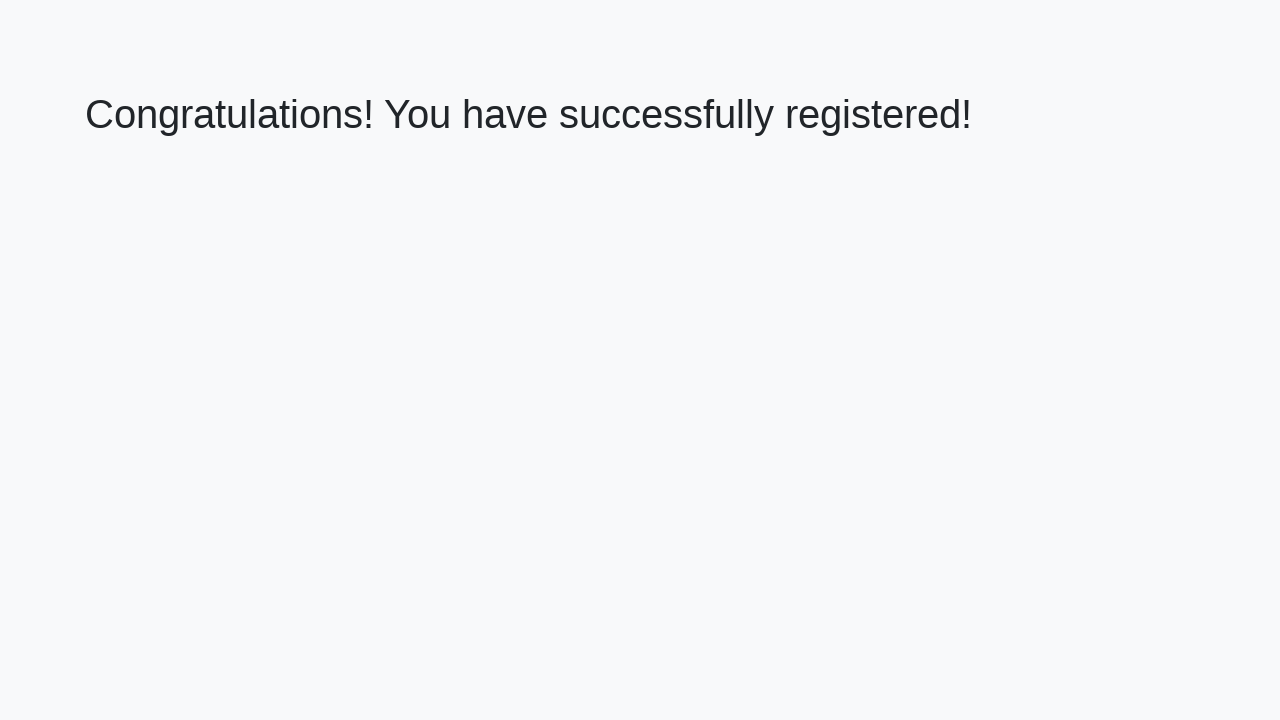

Verified success message matches expected text
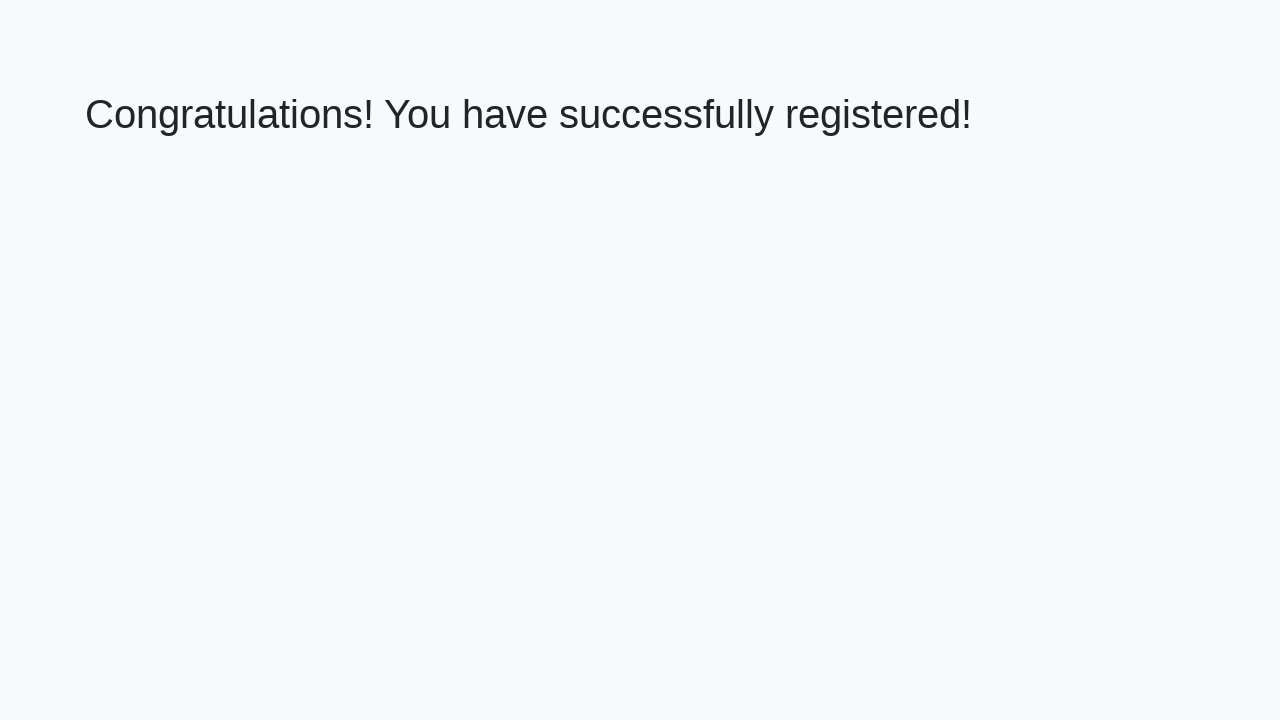

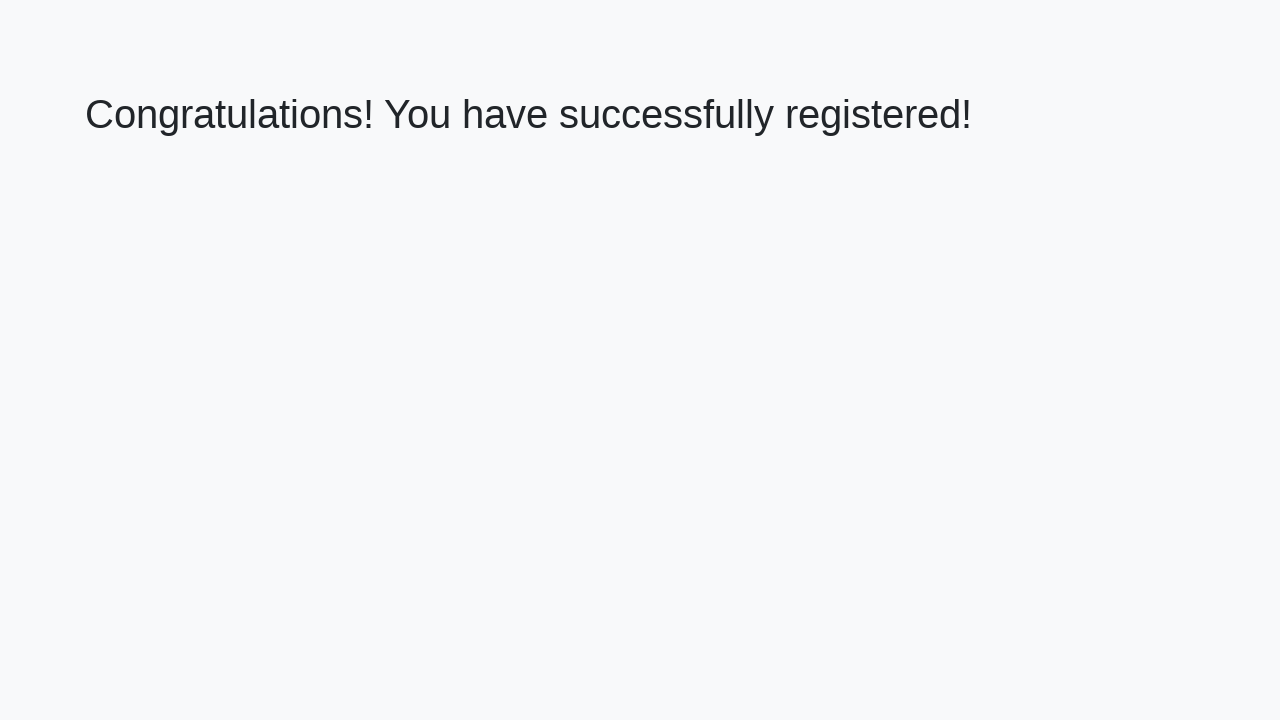